Tests Playwright's request interception by filling a form with one email address, but using route interception to override the POST data with a different email, then verifying the server received the modified data.

Starting URL: https://httpbin.org/forms/post

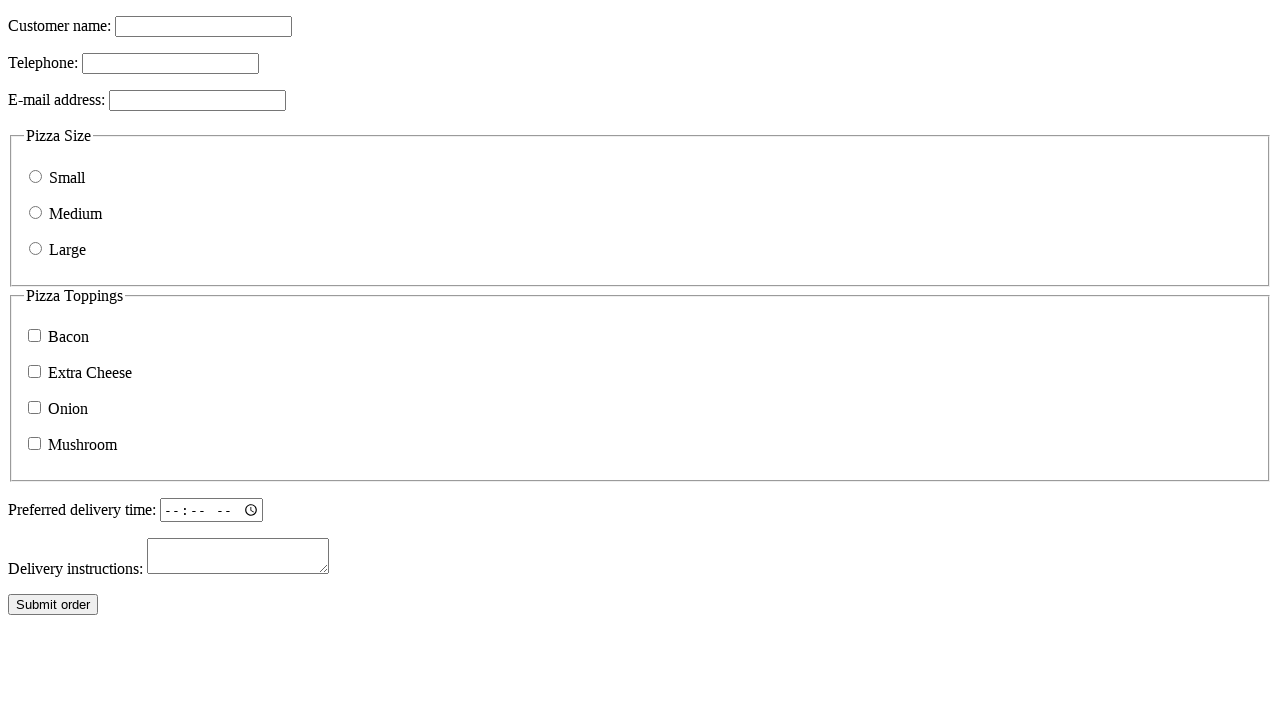

Filled email field with 'real@example.com' on input[name=custemail]
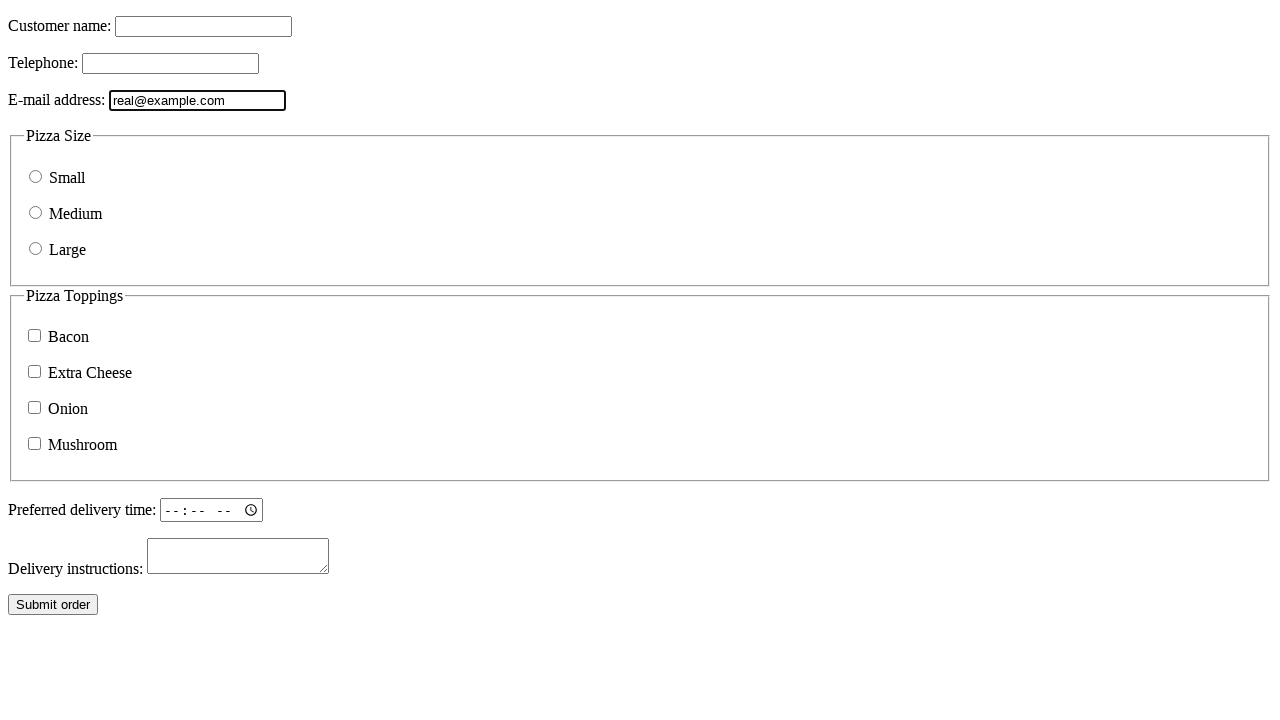

Set up route interception to override POST data with fake@example.com
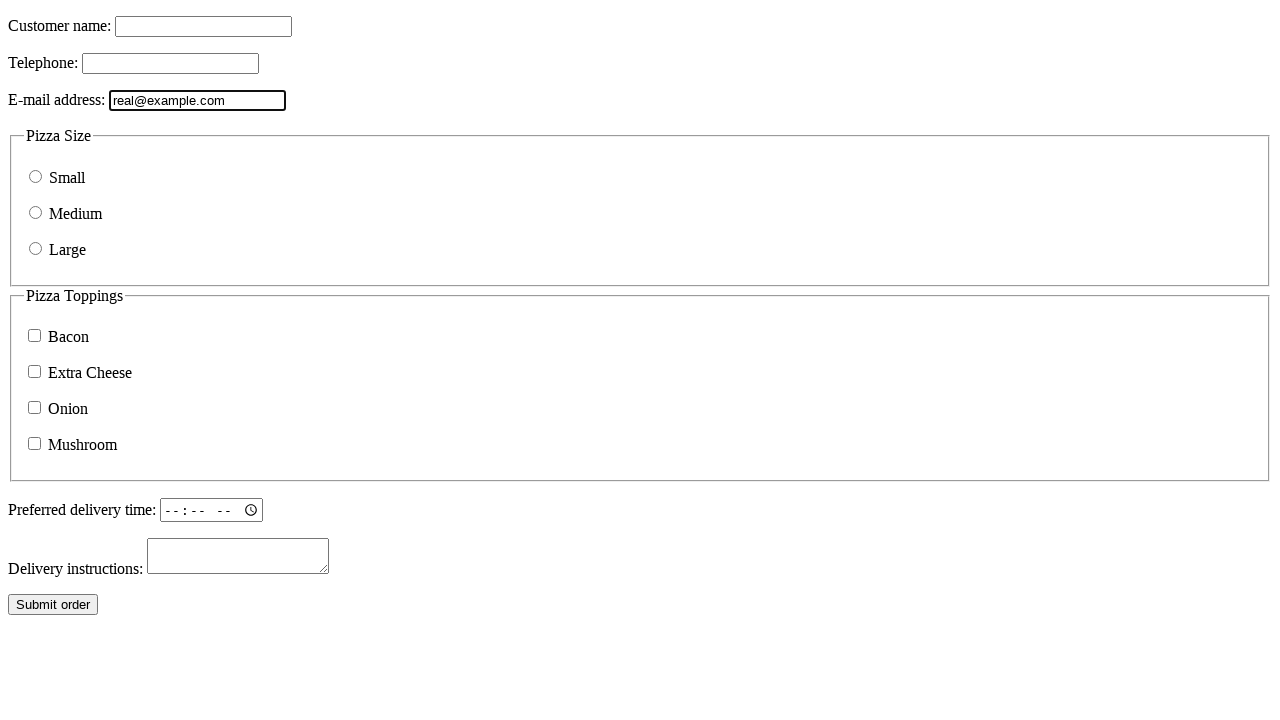

Clicked submit button to post form at (53, 605) on button
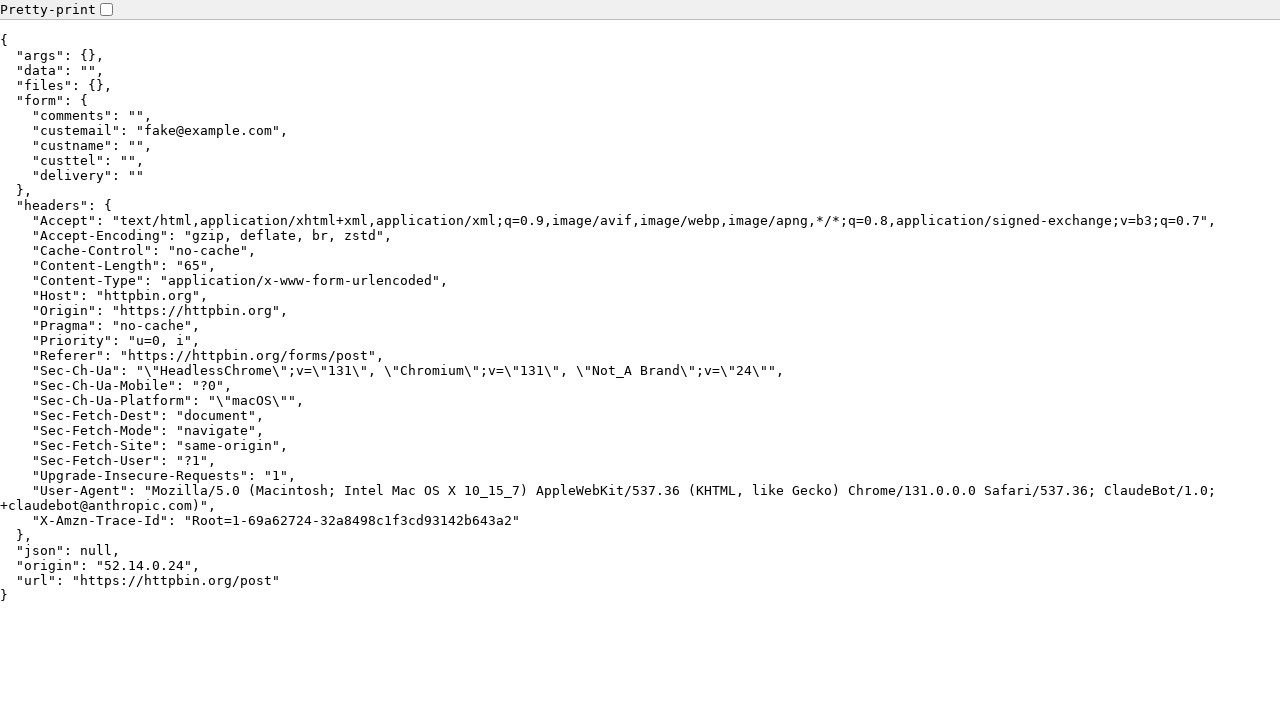

Retrieved and normalized response body text
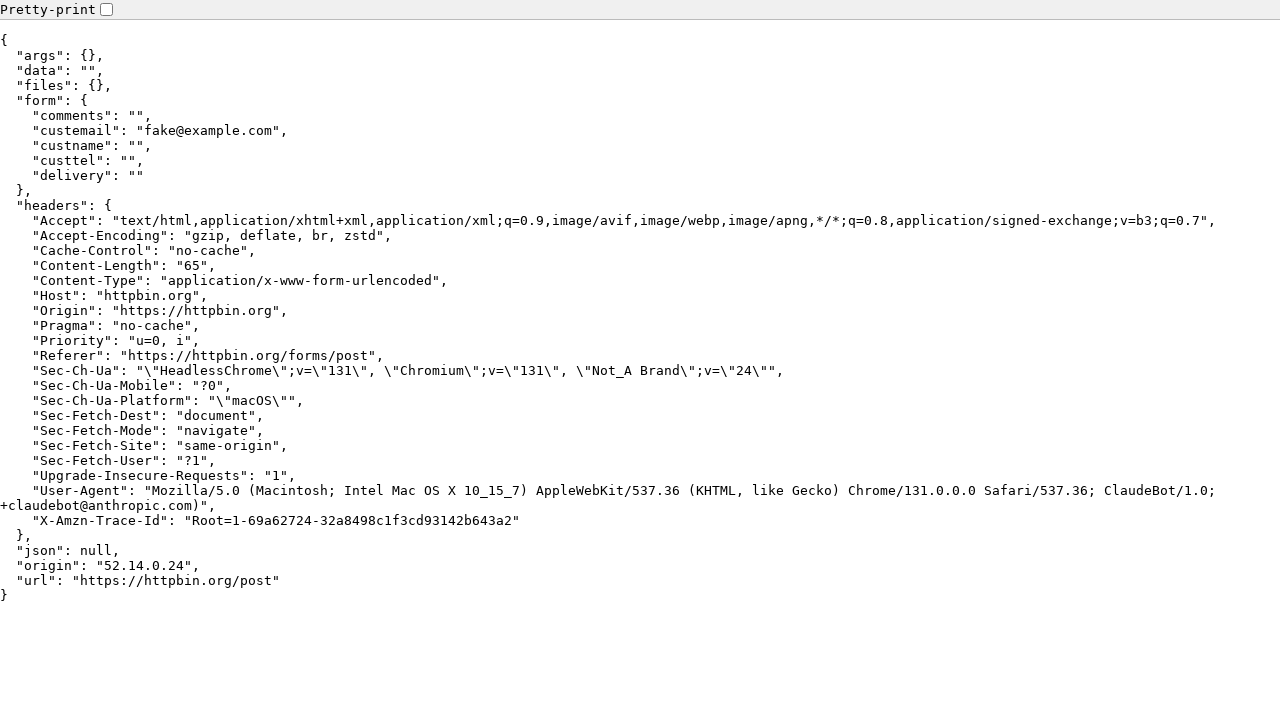

Verified server received modified email 'fake@example.com' in response
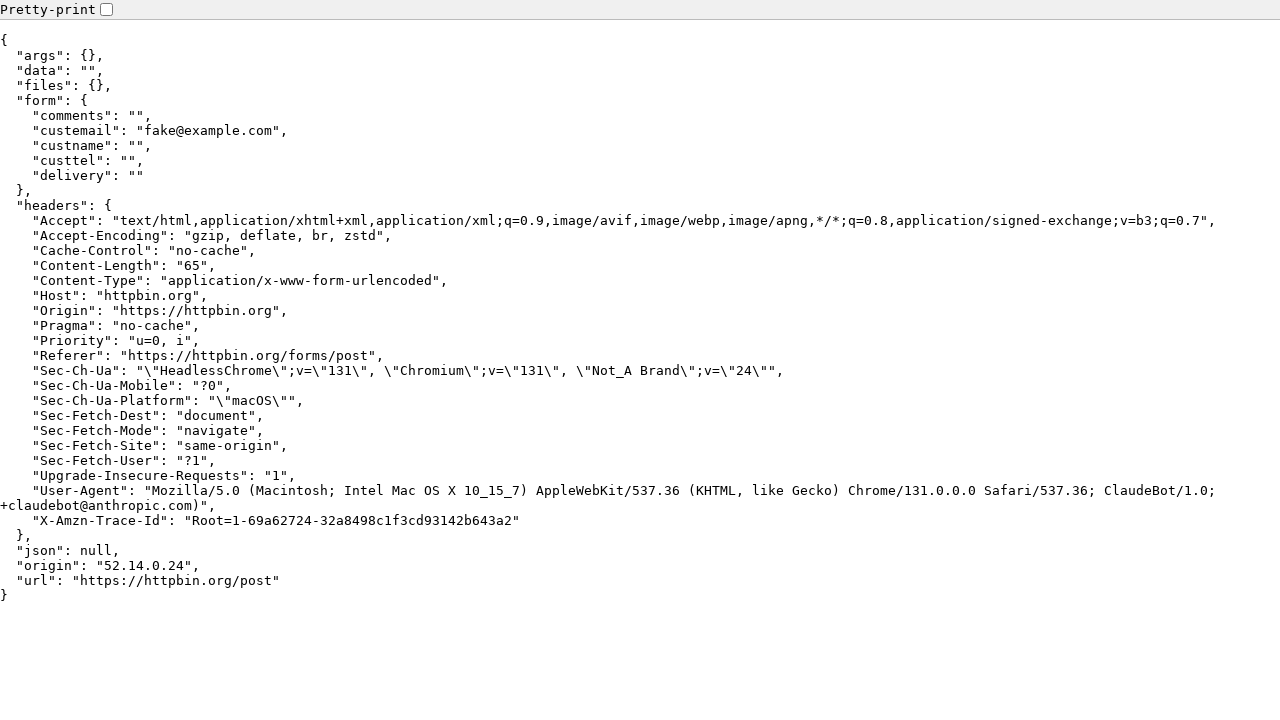

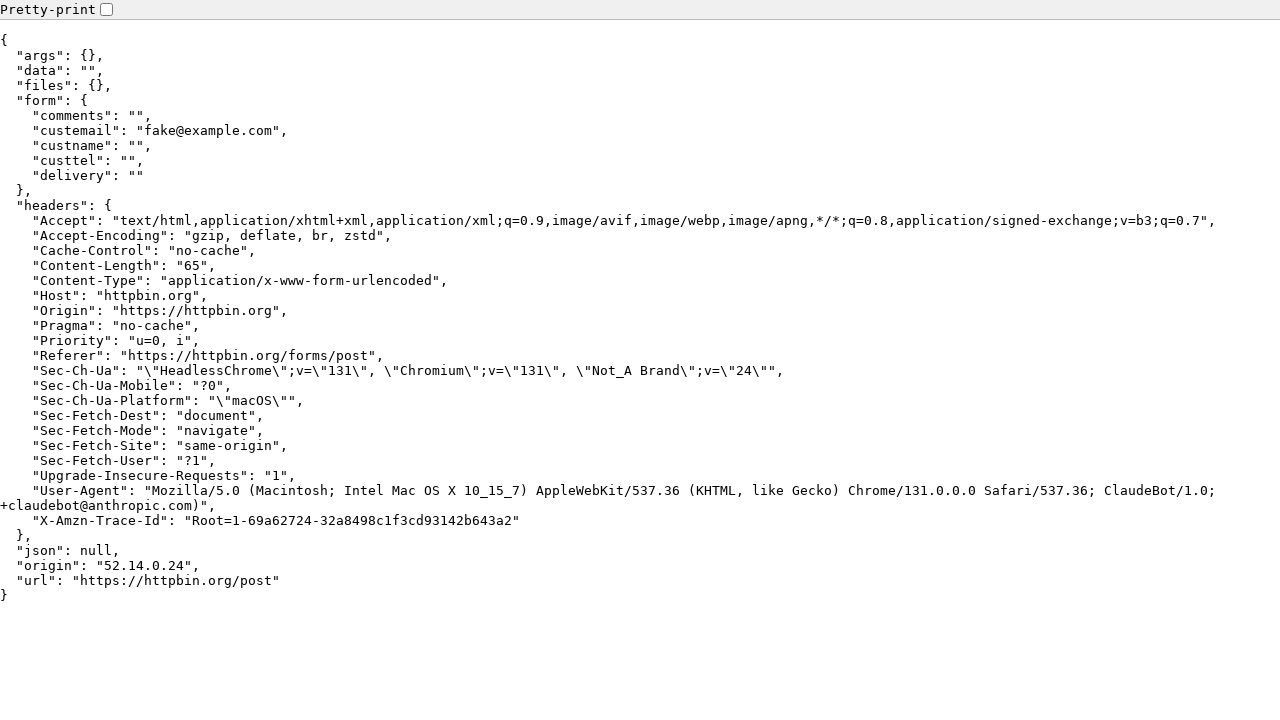